Opens a popup window from the main page and then closes the popup window while keeping the main window open

Starting URL: https://omayo.blogspot.com/

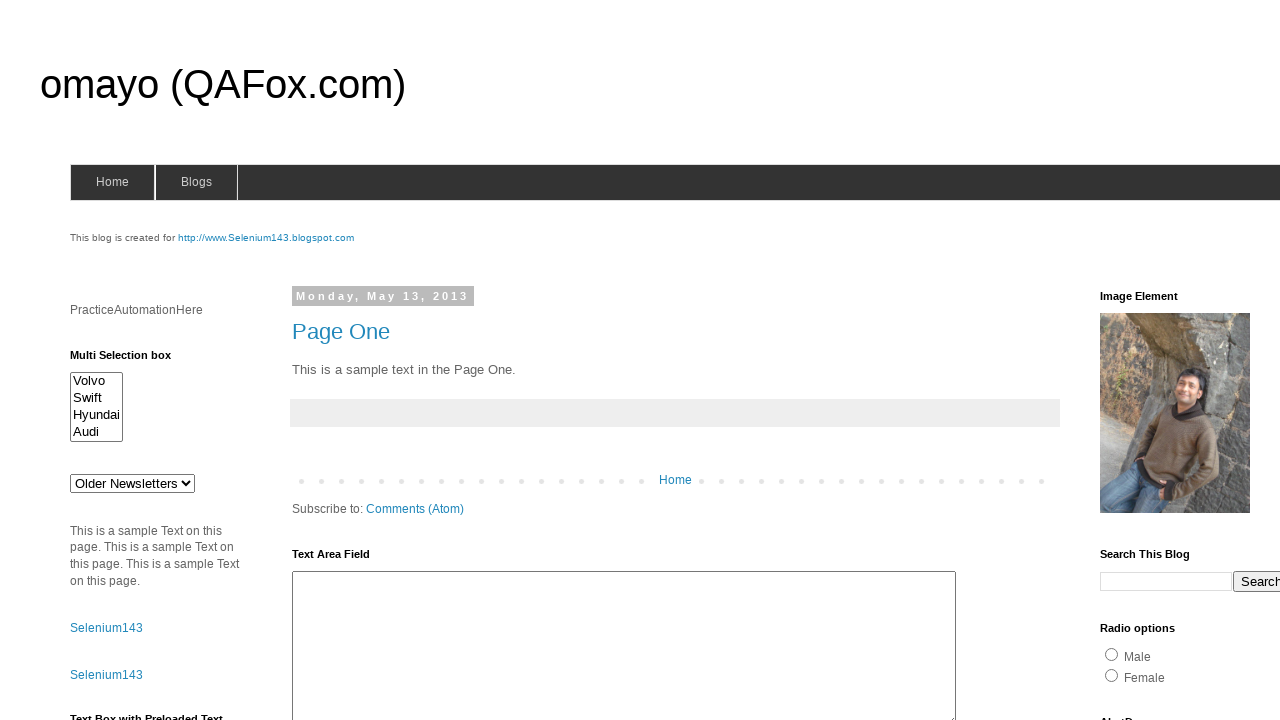

Clicked link to open popup window at (132, 360) on a:has-text('Open a popup window')
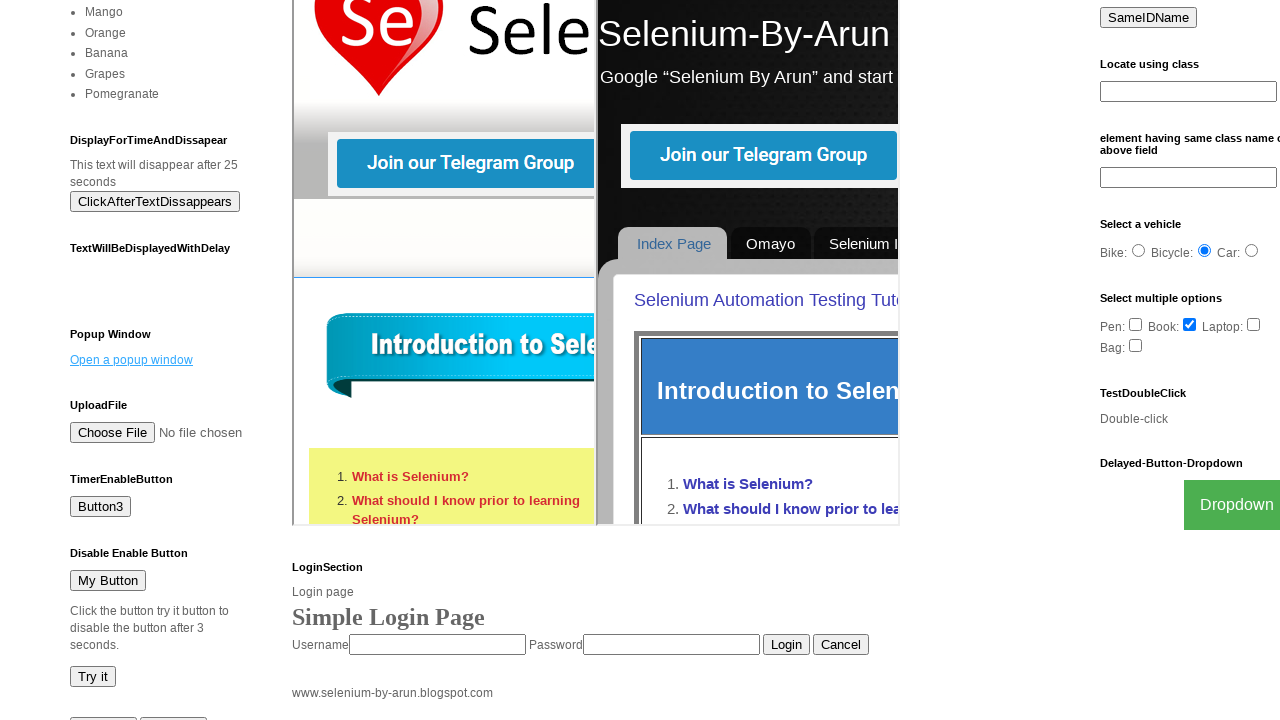

Popup window opened and captured
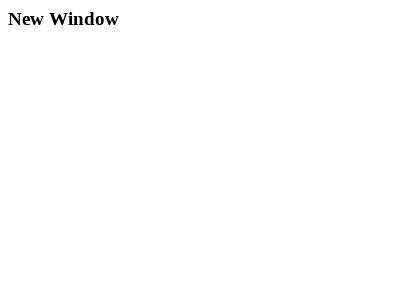

Closed the popup window
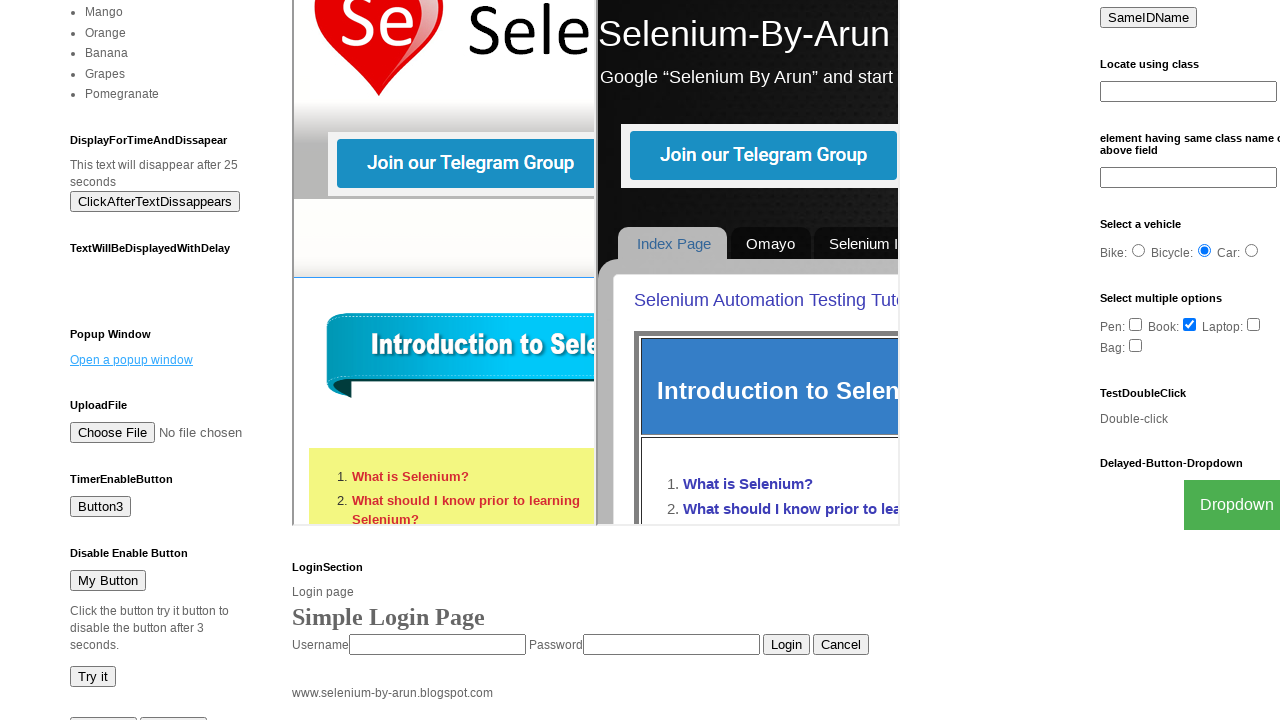

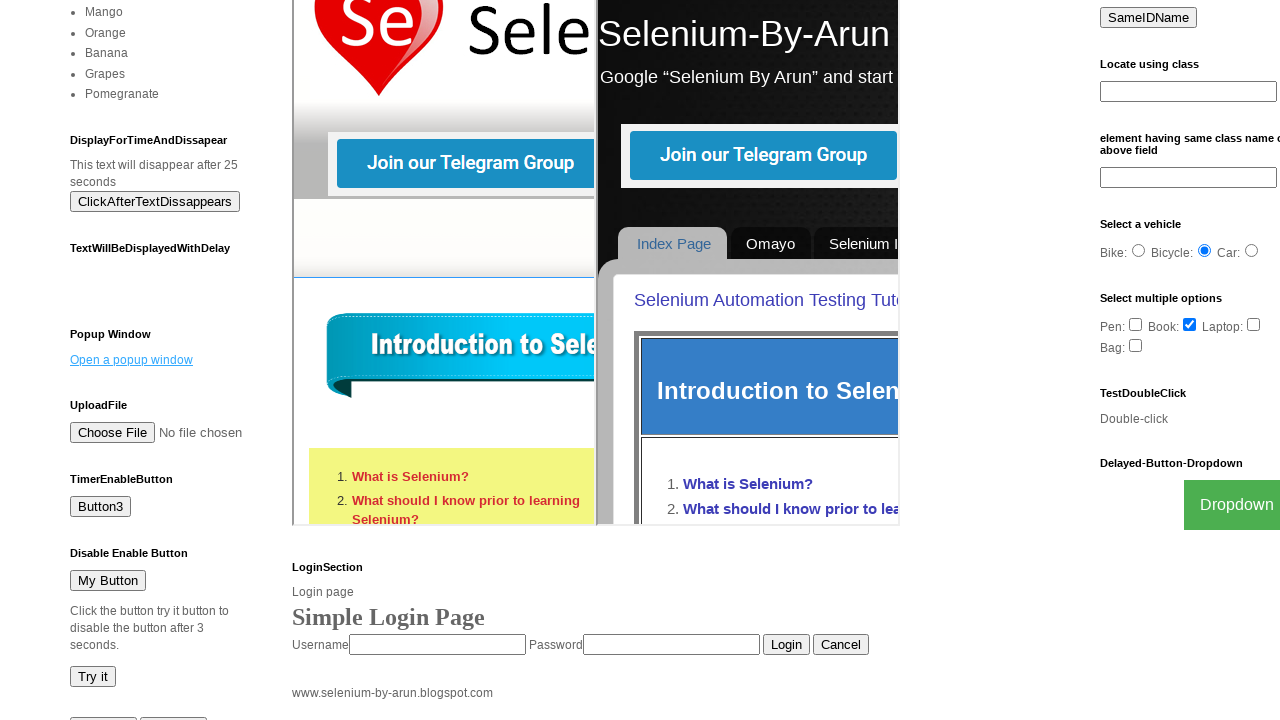